Navigates to Text Box submenu within Elements and verifies the form fields are visible

Starting URL: https://demoqa.com/elements

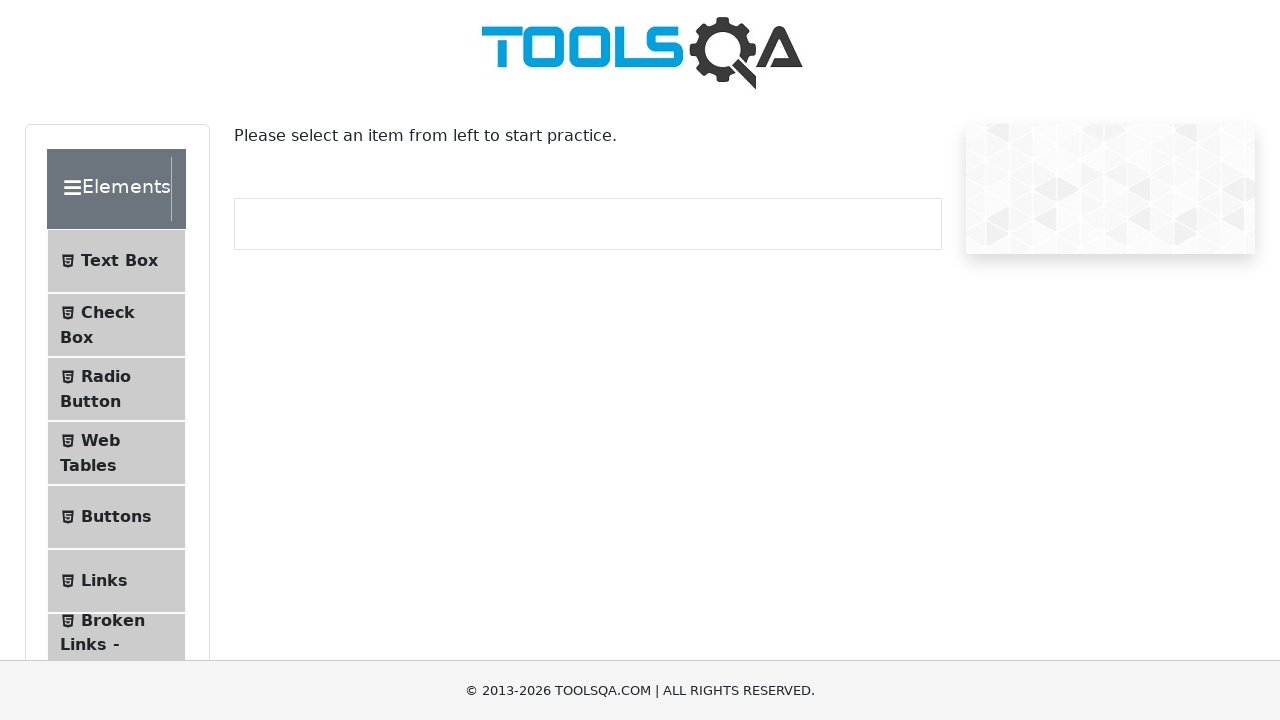

Text Box submenu element is visible
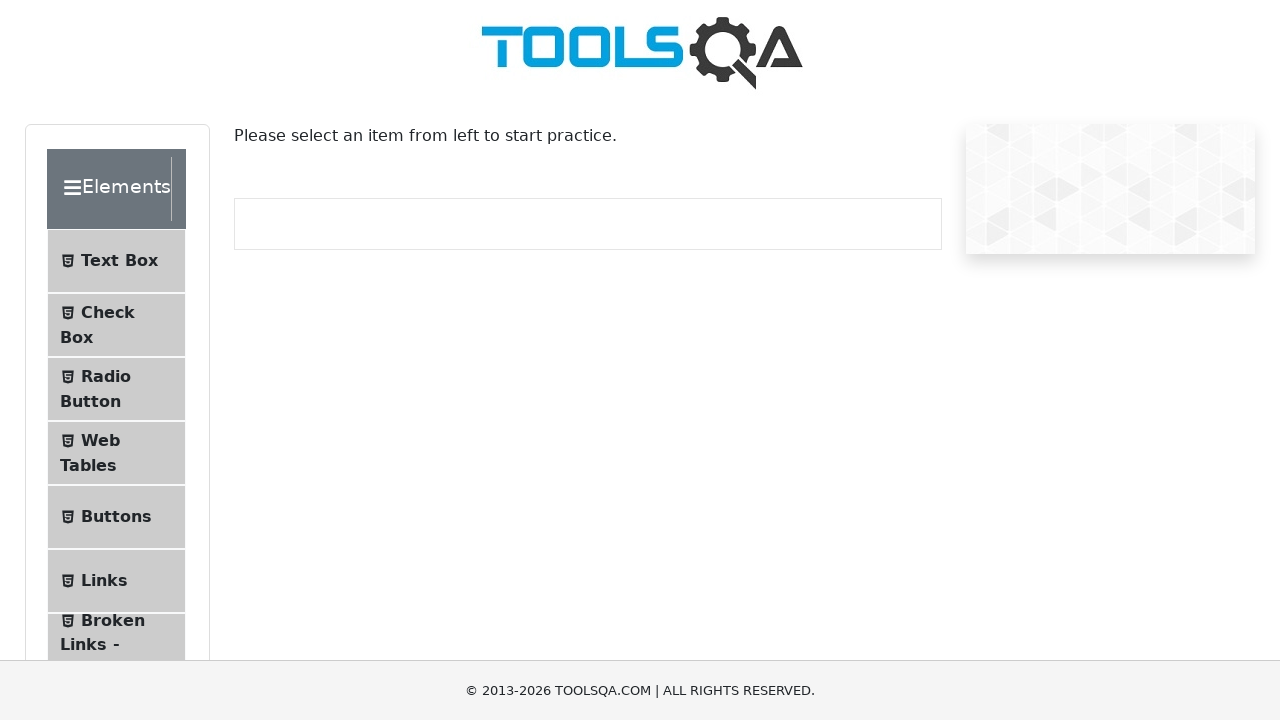

Clicked on Text Box submenu at (116, 261) on li#item-0 >> internal:has-text="Text Box"i
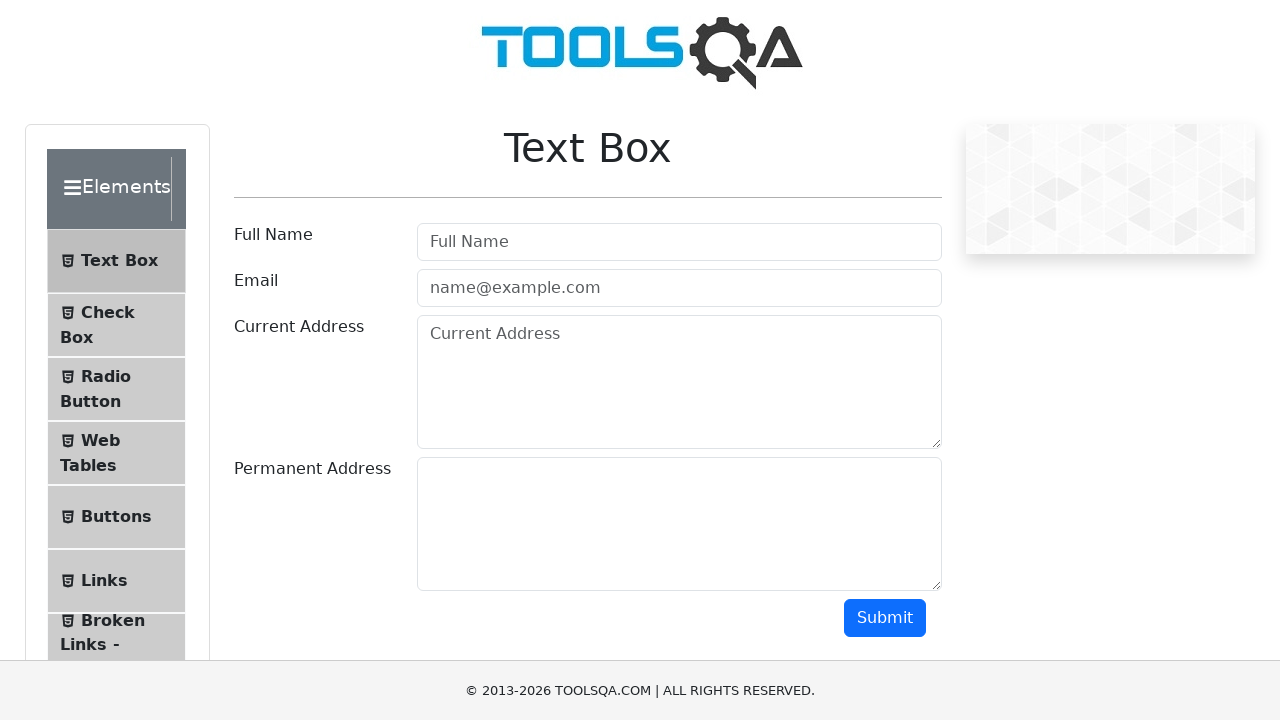

Verified navigation to Text Box page URL
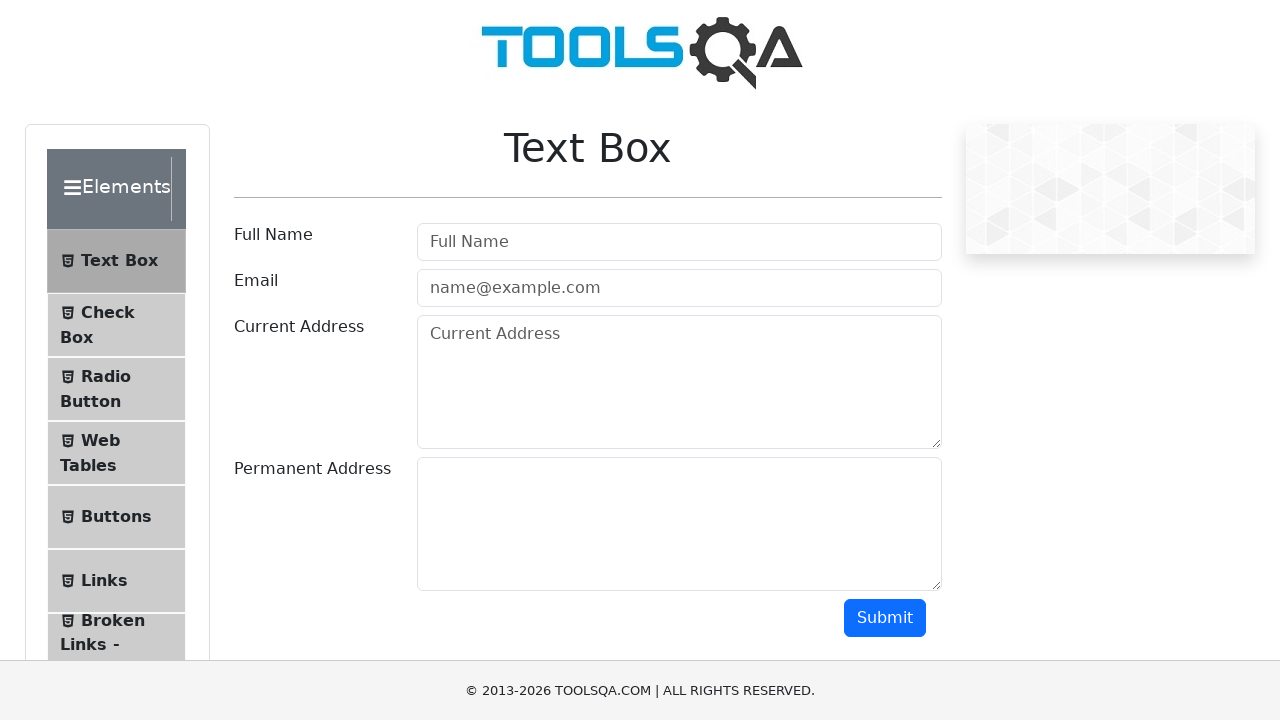

Username field is visible
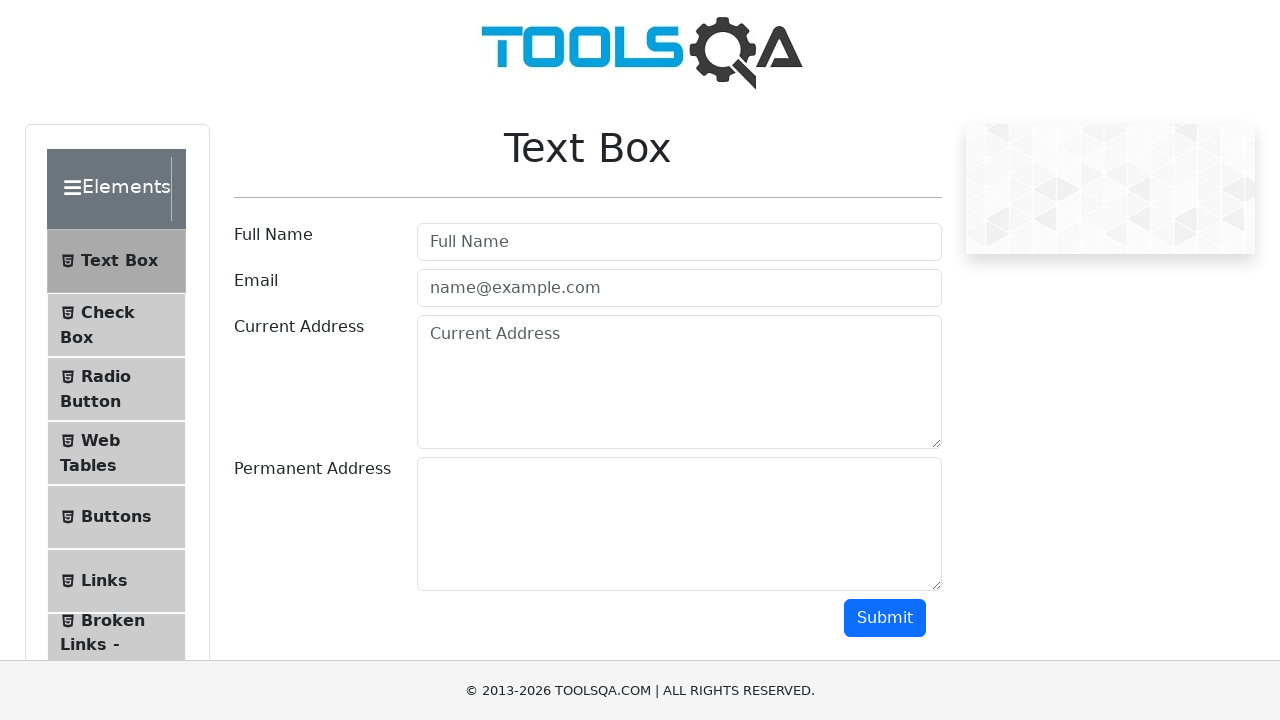

Email field is visible
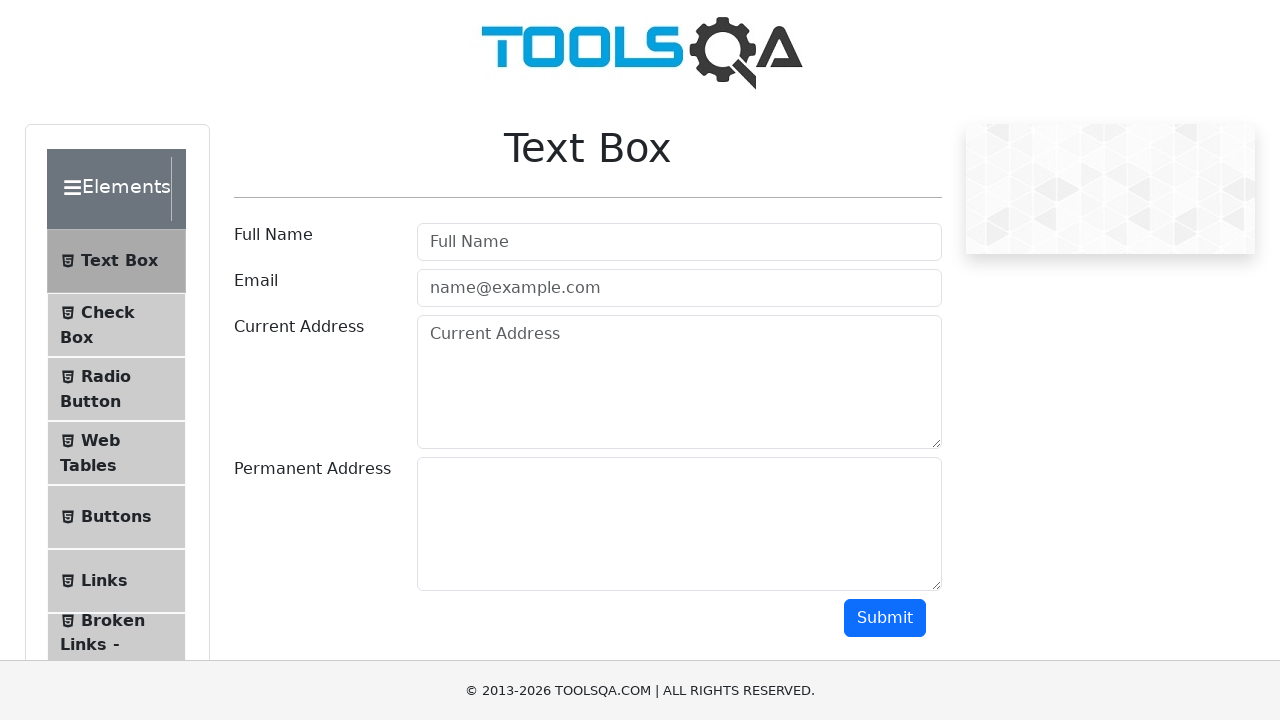

Current address field is visible
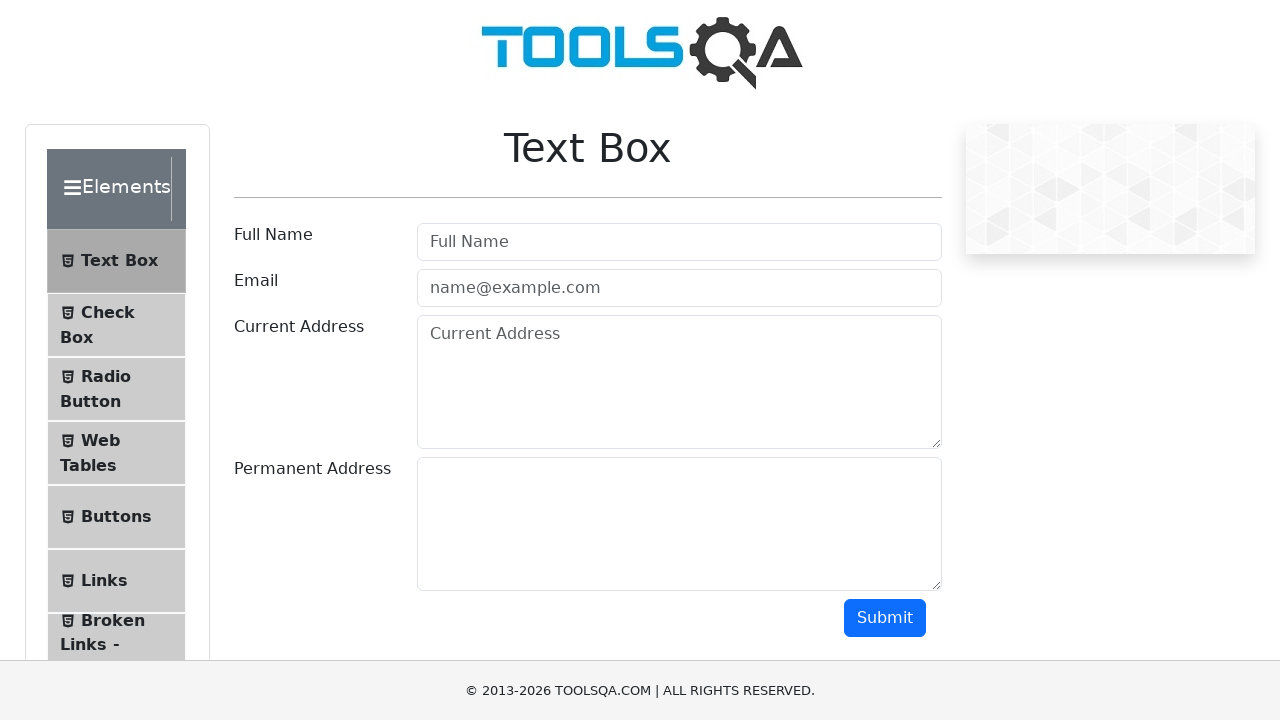

Permanent address field is visible
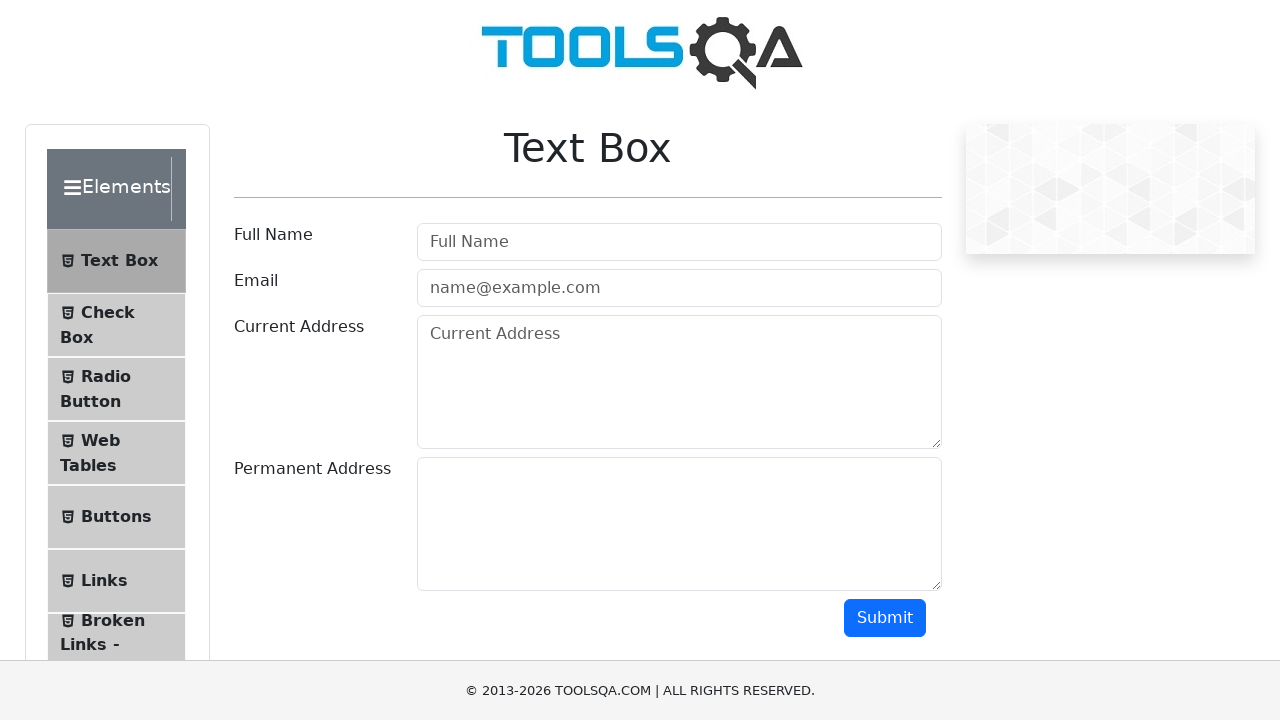

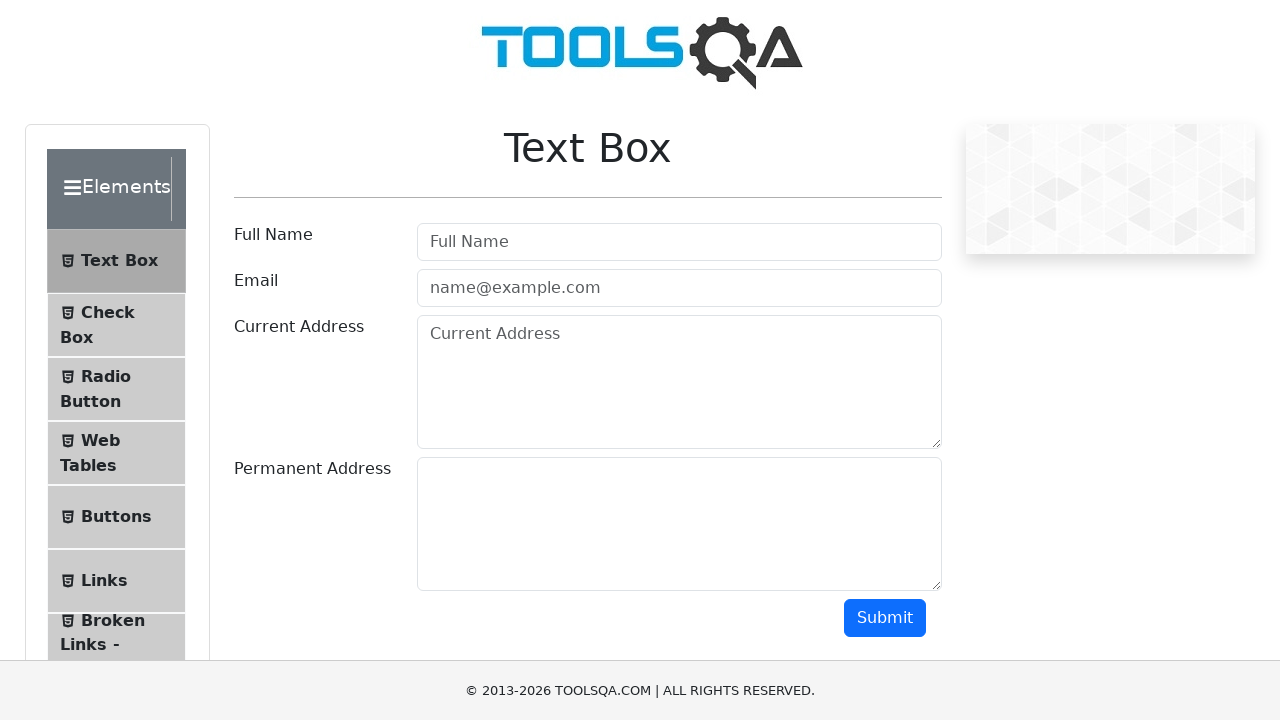